Navigates to DSPortal application and clicks the Get Started button to reach the homepage

Starting URL: https://dsportalapp.herokuapp.com/

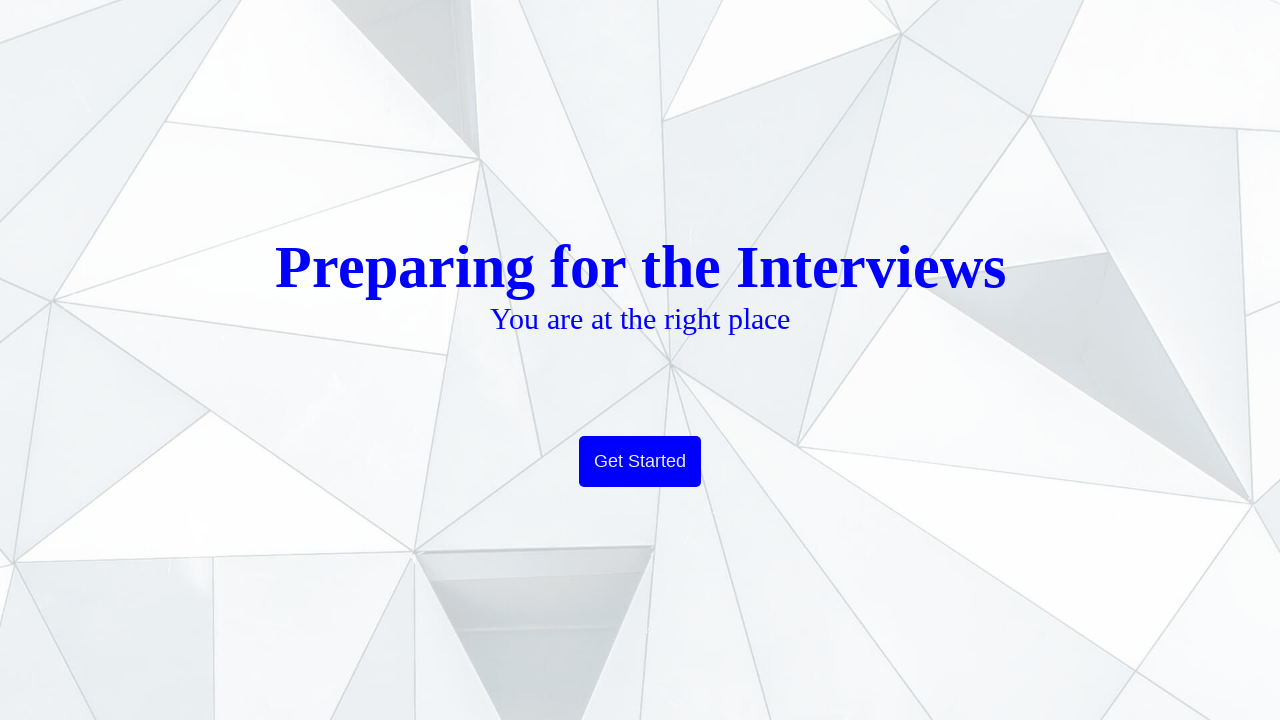

Navigated to DSPortal application homepage
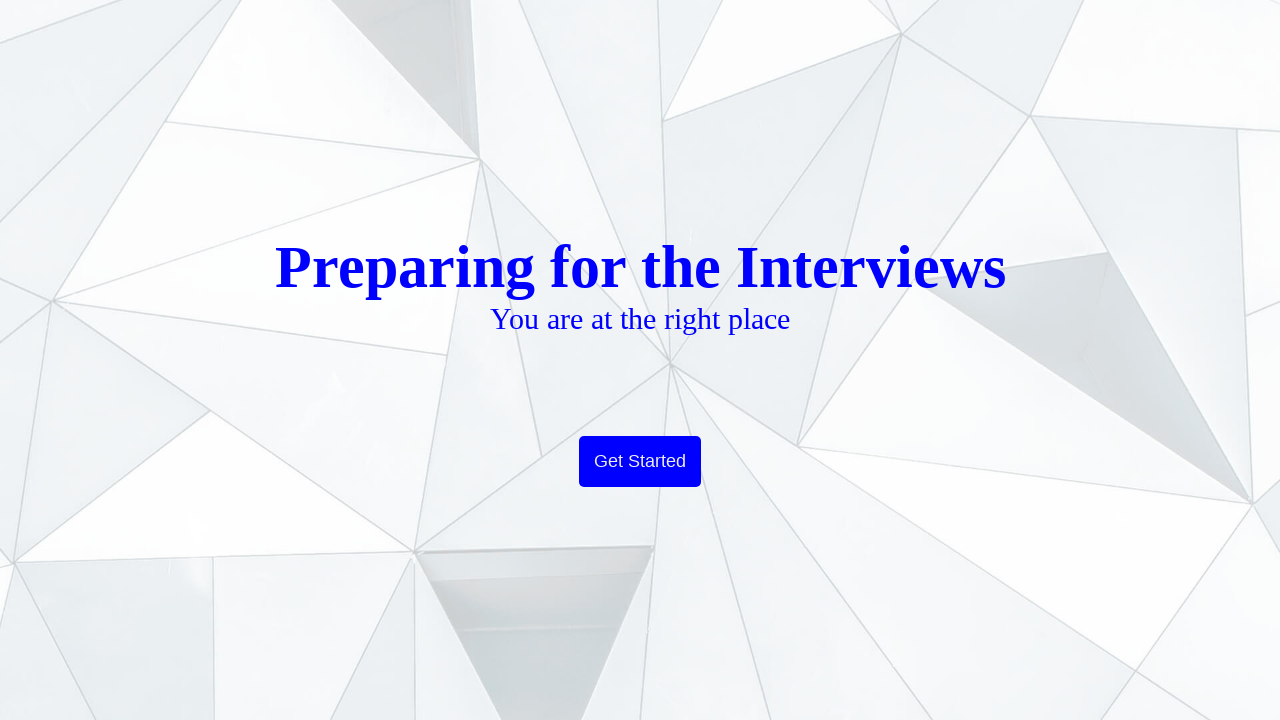

Clicked the Get Started button at (640, 462) on xpath=//button[text()='Get Started']
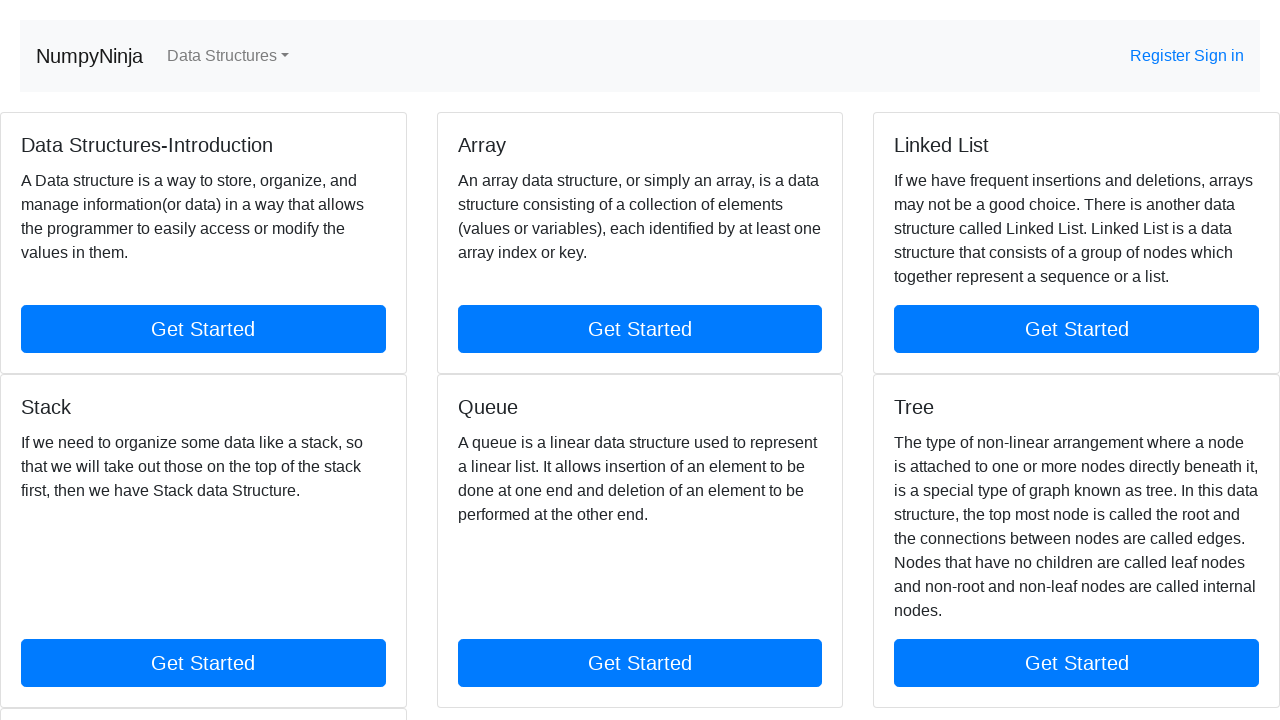

Page loaded and network became idle
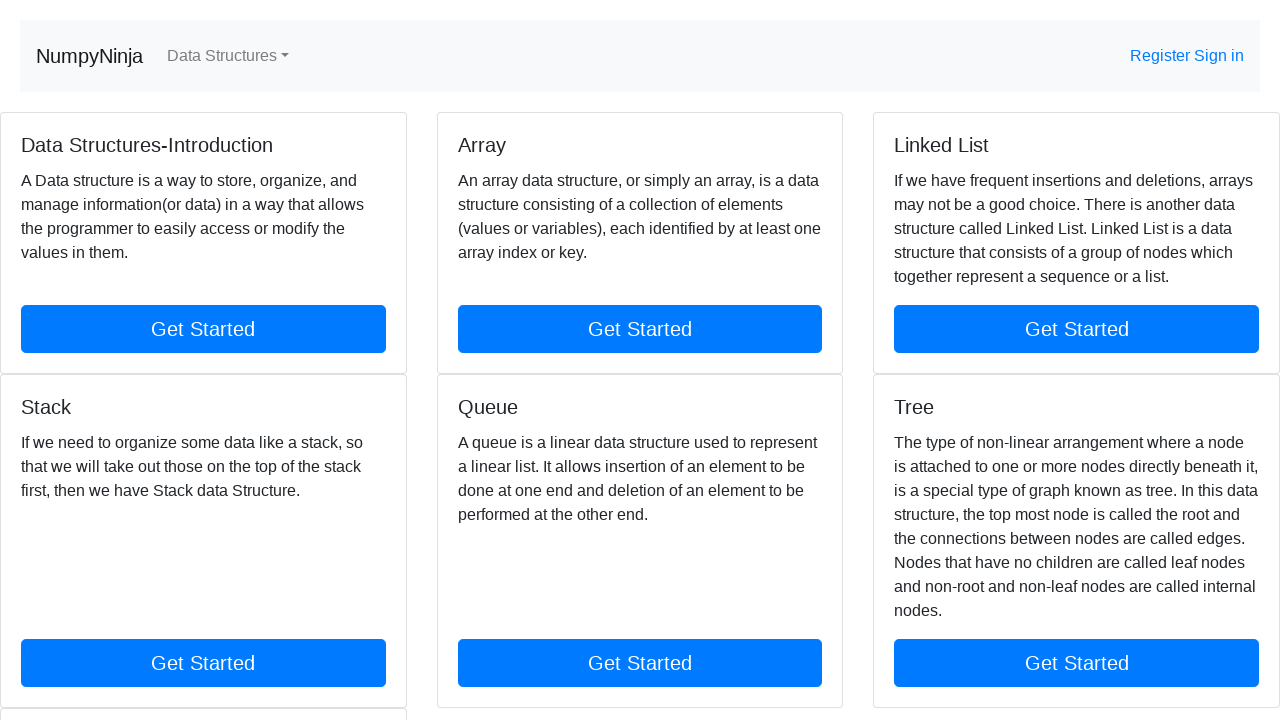

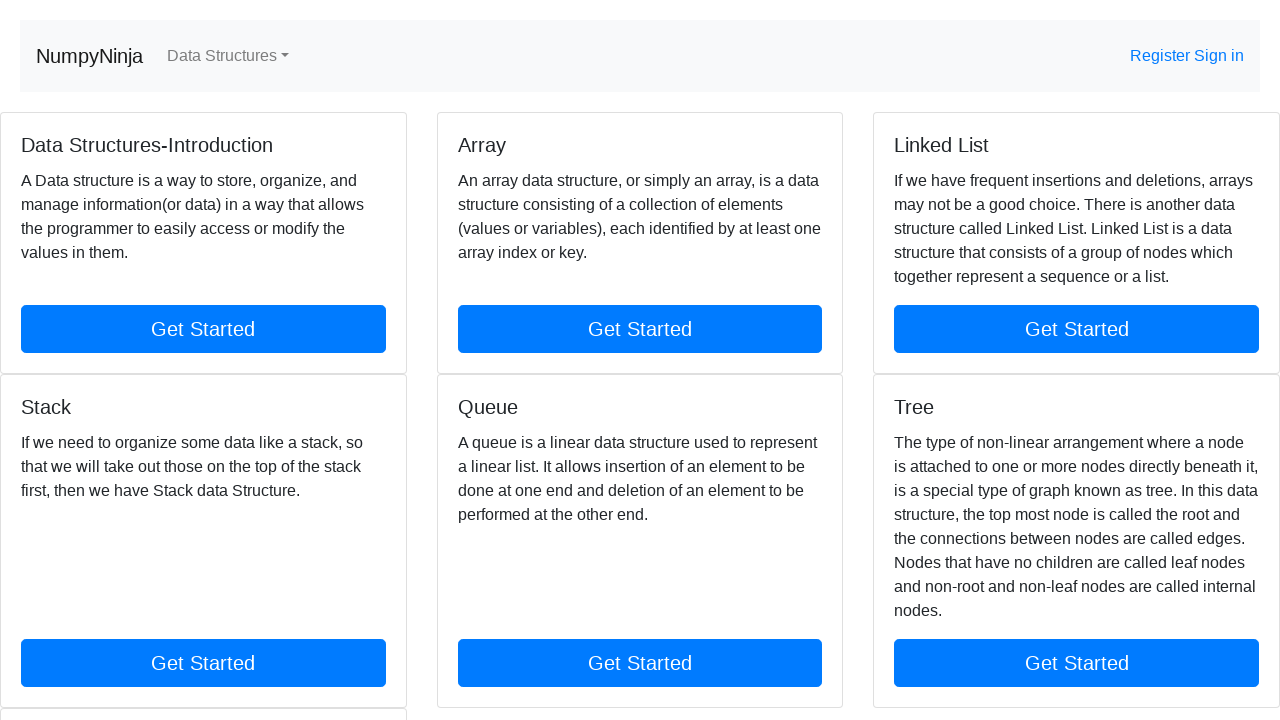